Tests dropdown selection using a more streamlined approach with Playwright's built-in select functionality to choose an option by visible text.

Starting URL: https://the-internet.herokuapp.com/dropdown

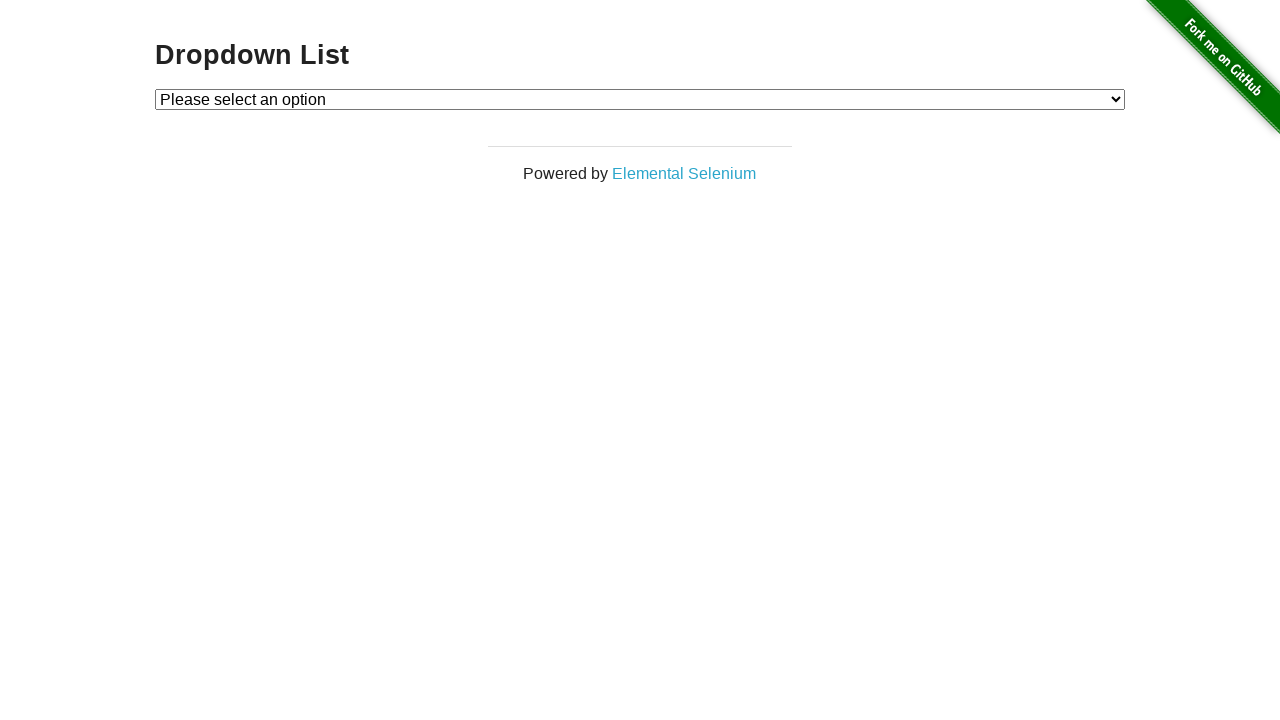

Selected 'Option 2' from dropdown using select_option on #dropdown
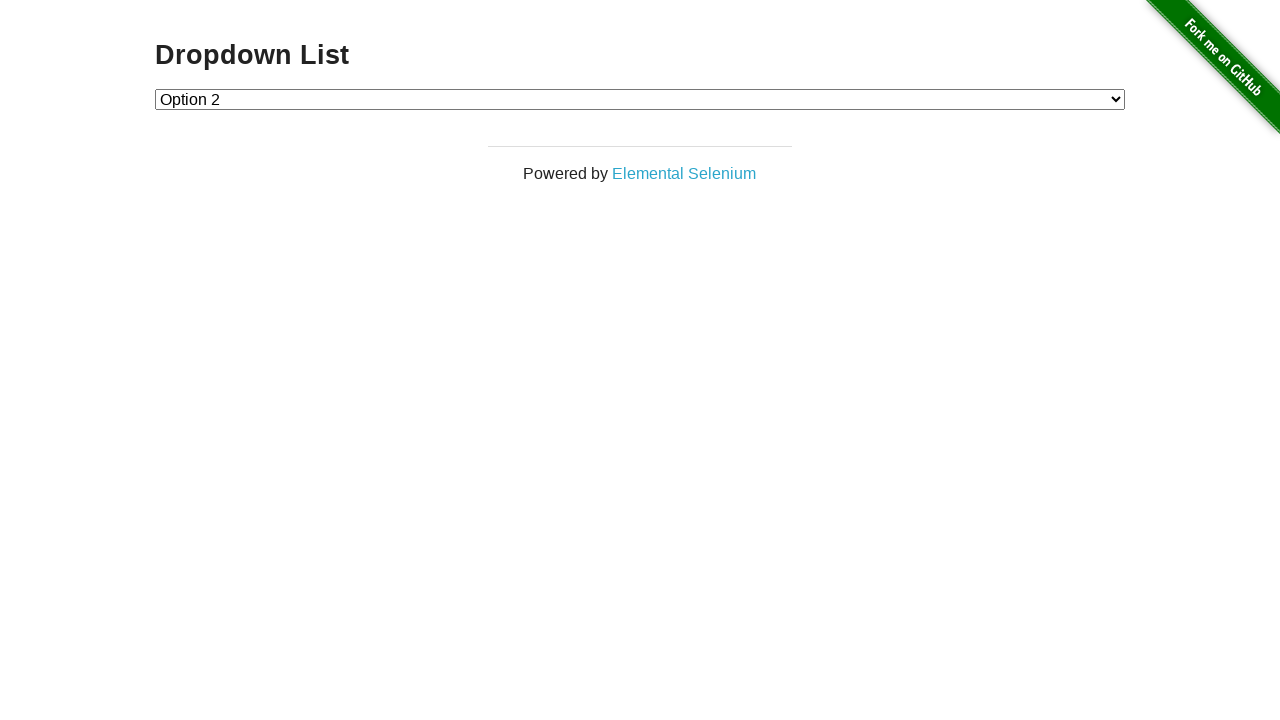

Retrieved selected dropdown value
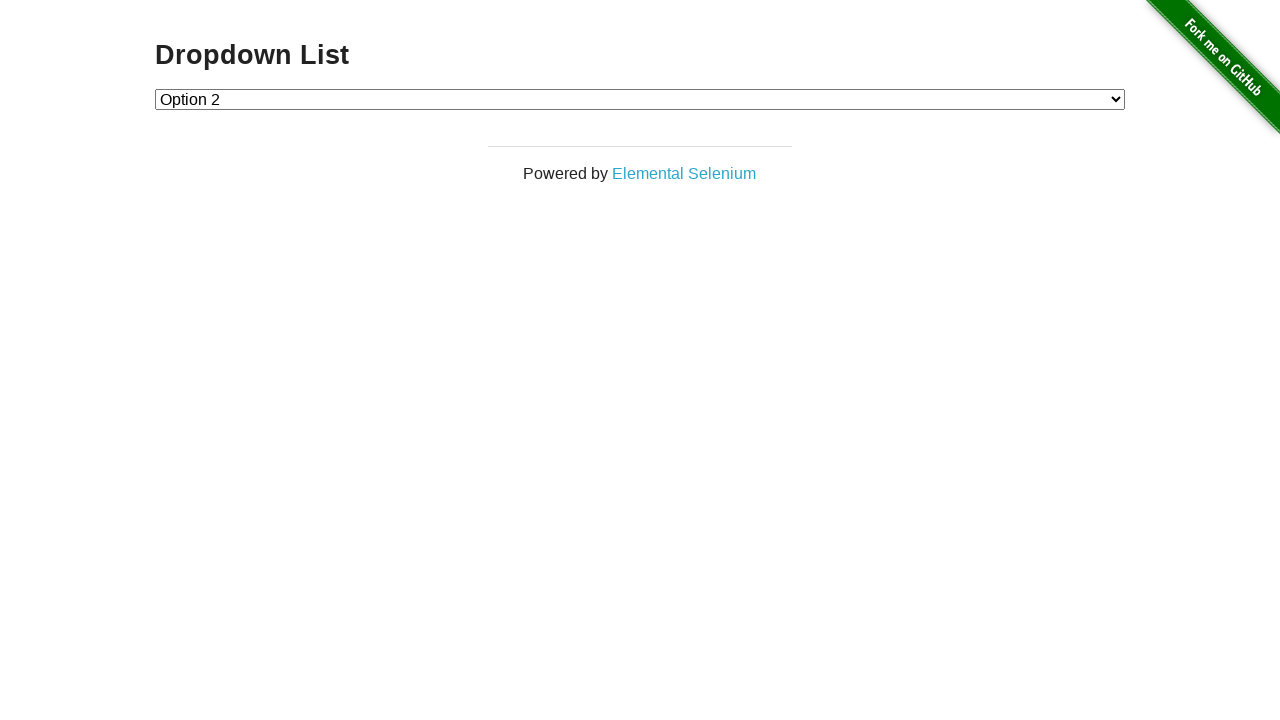

Verified that dropdown selection equals '2'
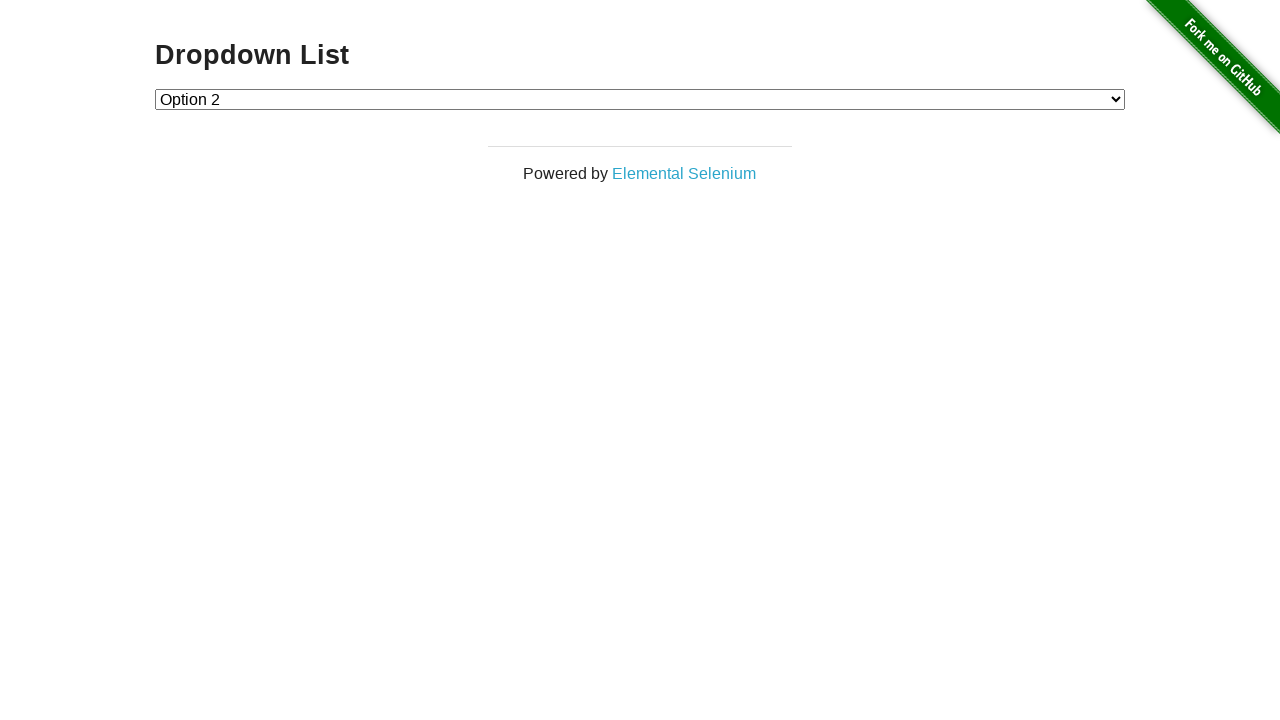

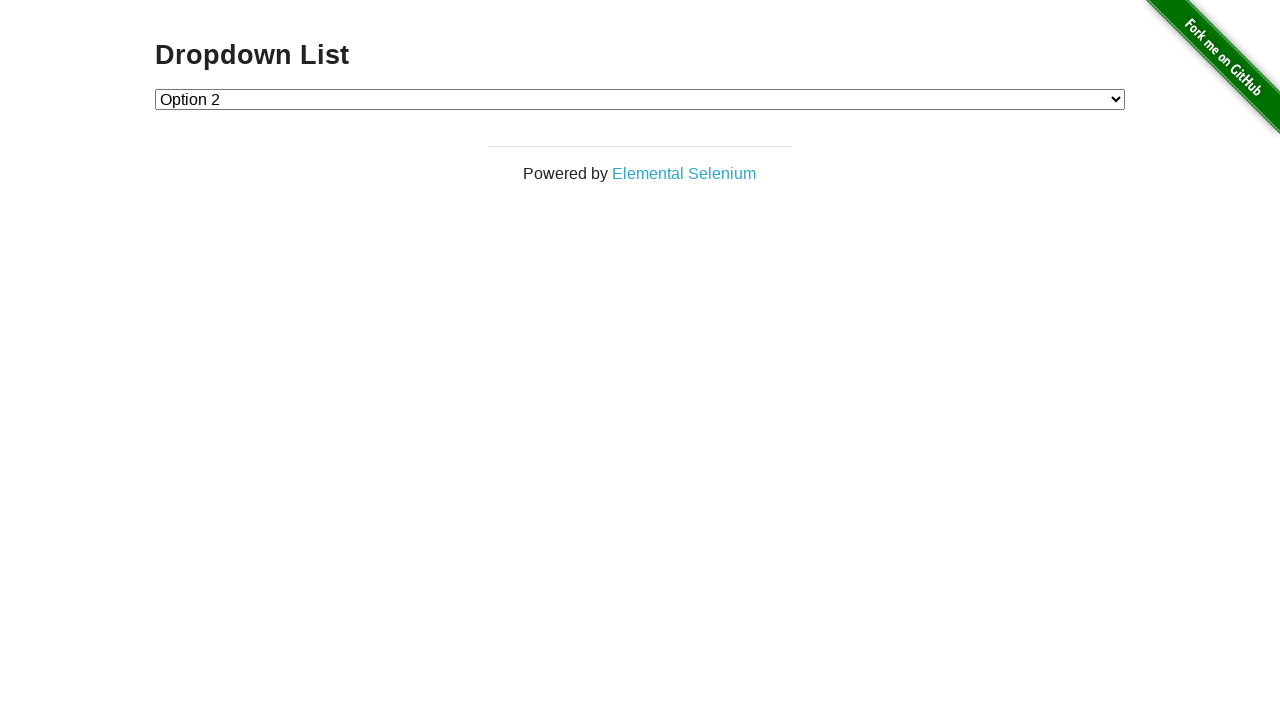